Navigates to ToolsQA and scrolls to the articles link

Starting URL: http://toolsqa.com/

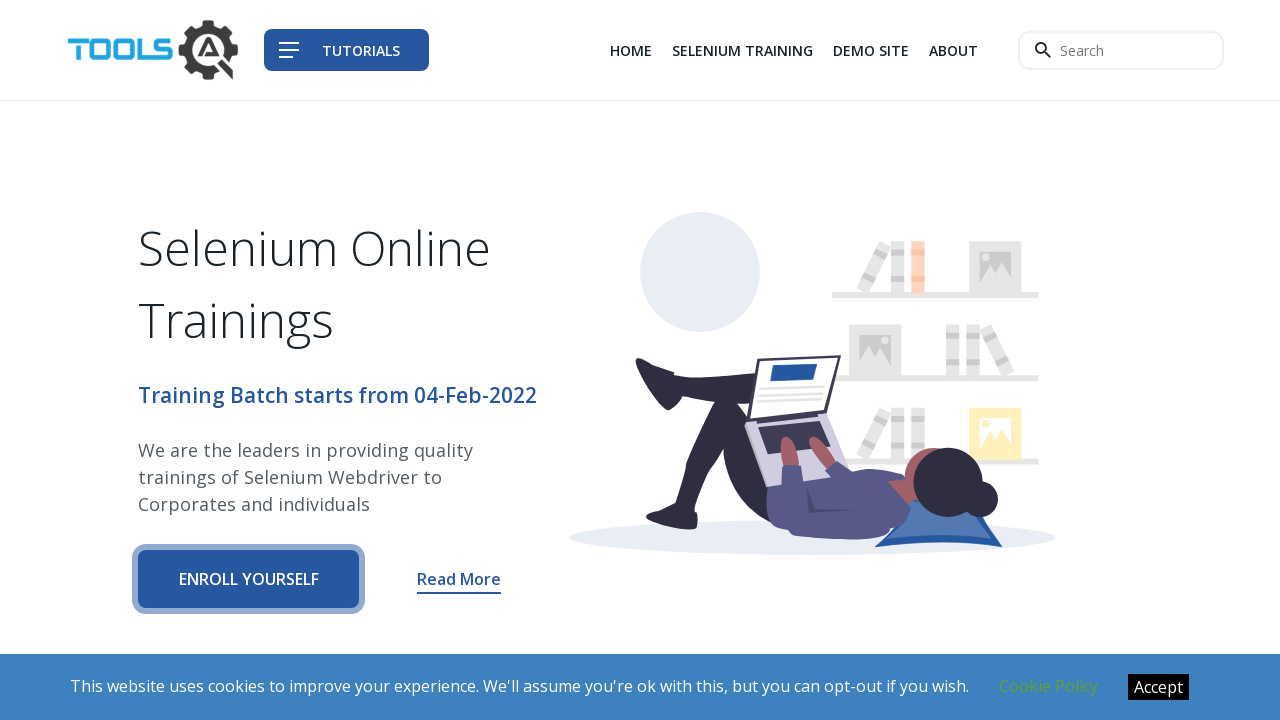

Navigated to ToolsQA homepage
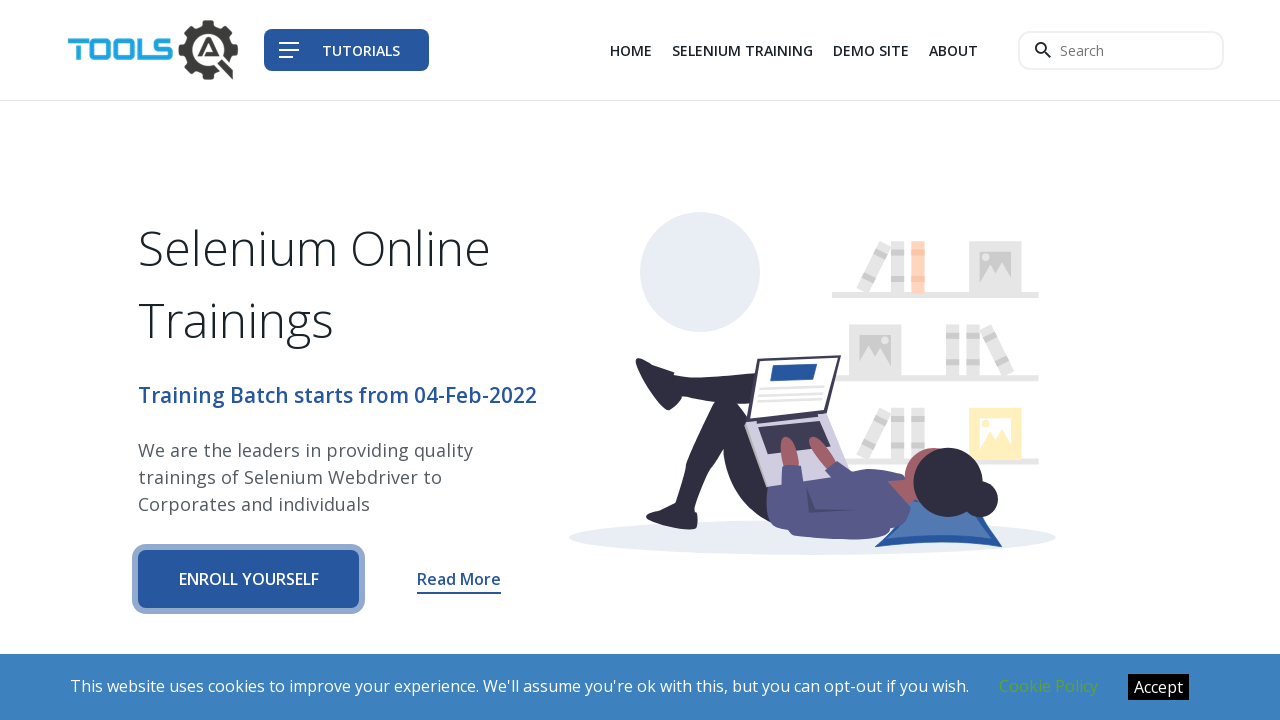

Located articles link element
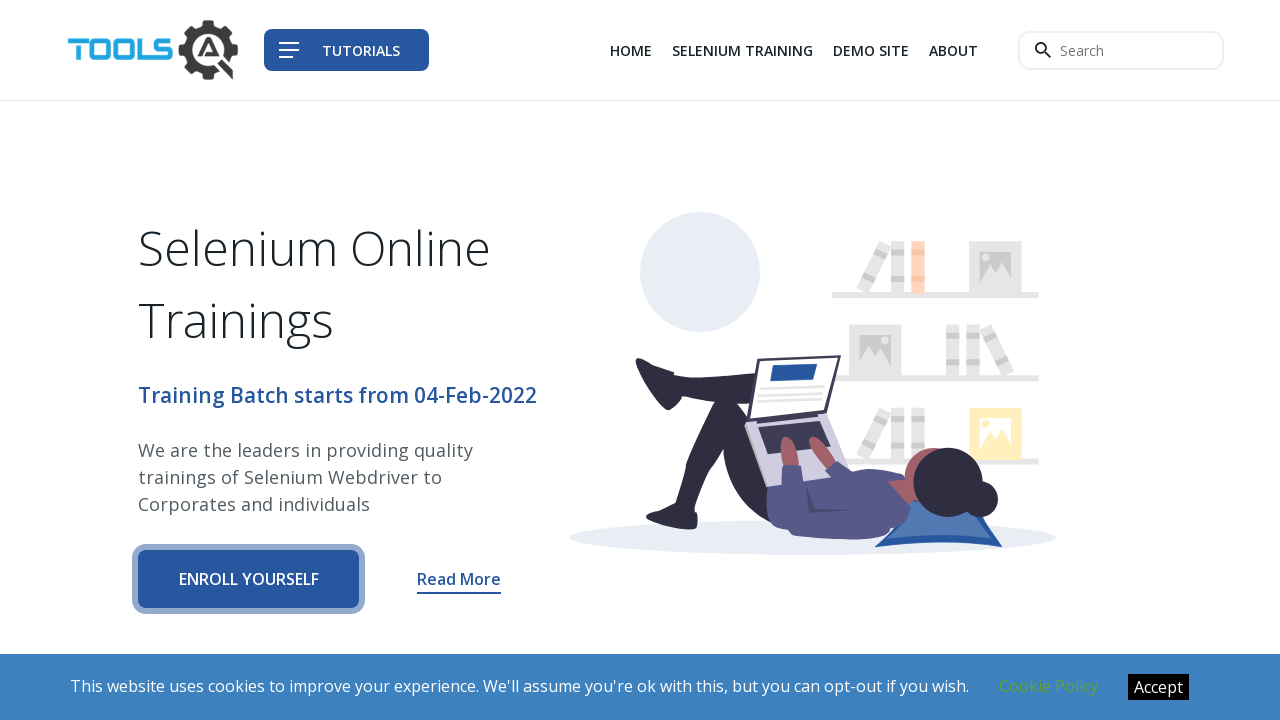

Scrolled to articles link
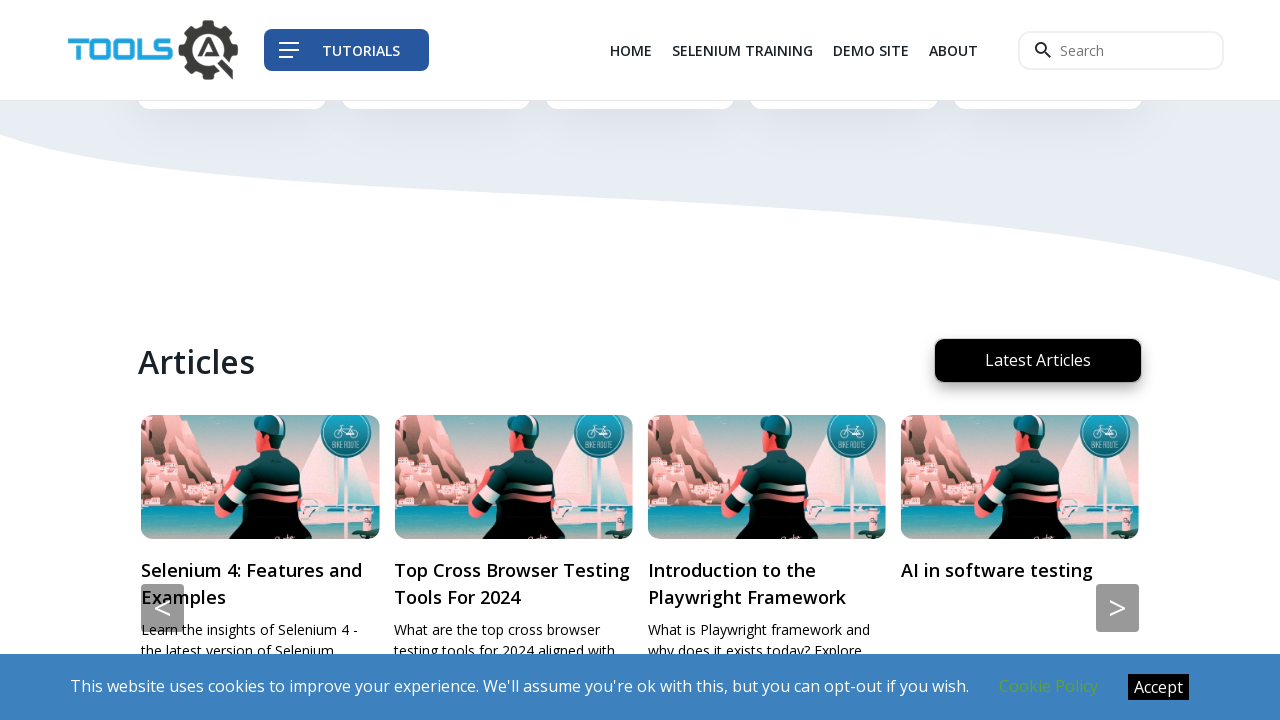

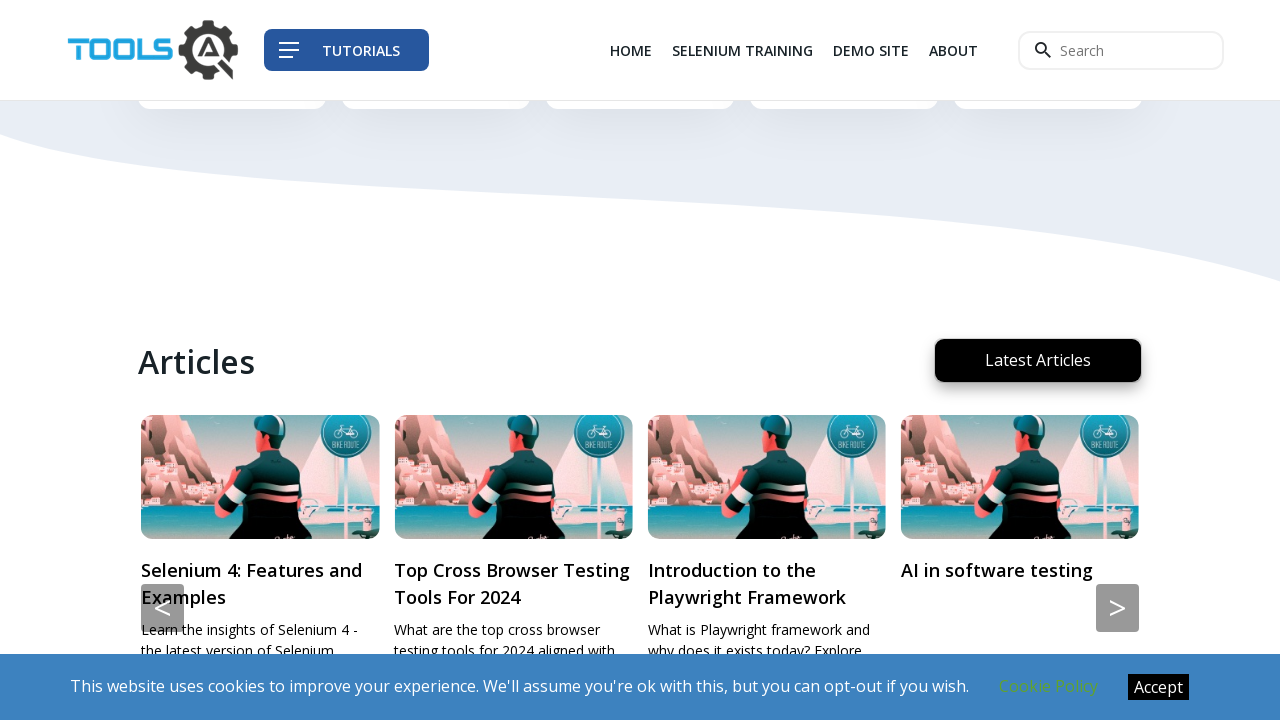